Tests navigation by clicking on the A/B Testing link, verifying the page title, navigating back to the home page, and verifying the home page title.

Starting URL: https://practice.cydeo.com

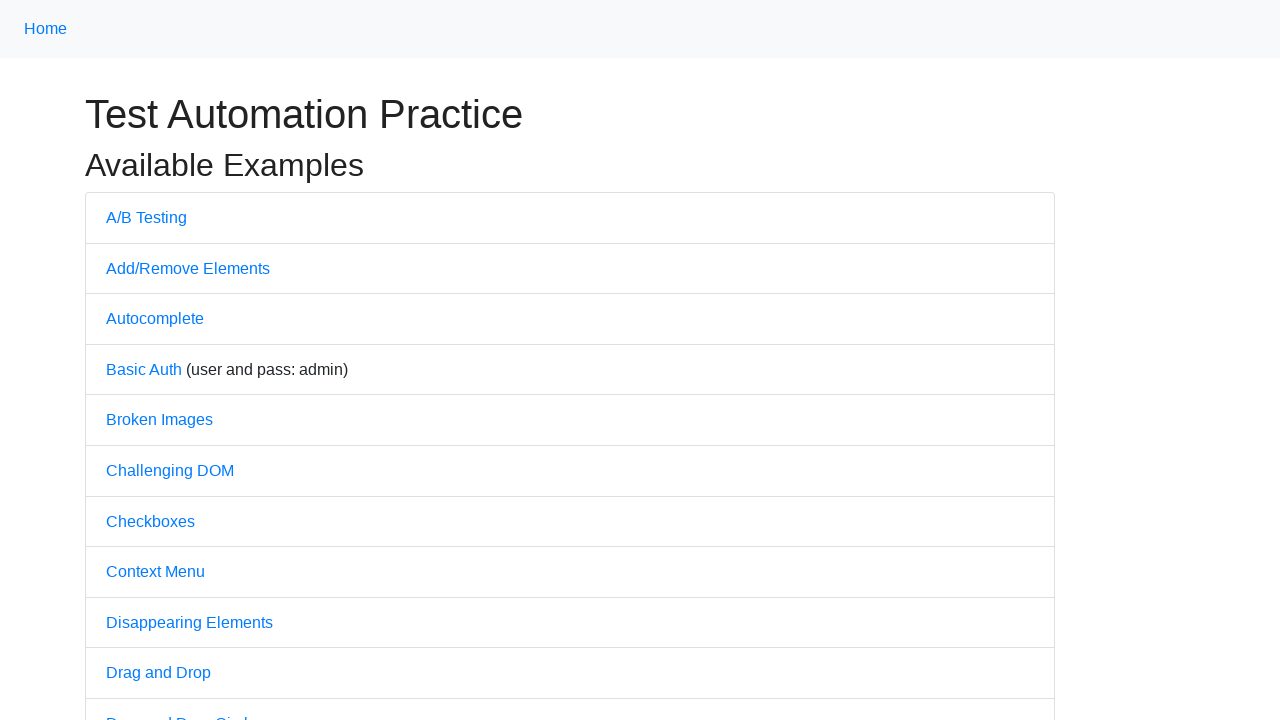

Clicked on A/B Testing link at (146, 217) on text=A/B Testing
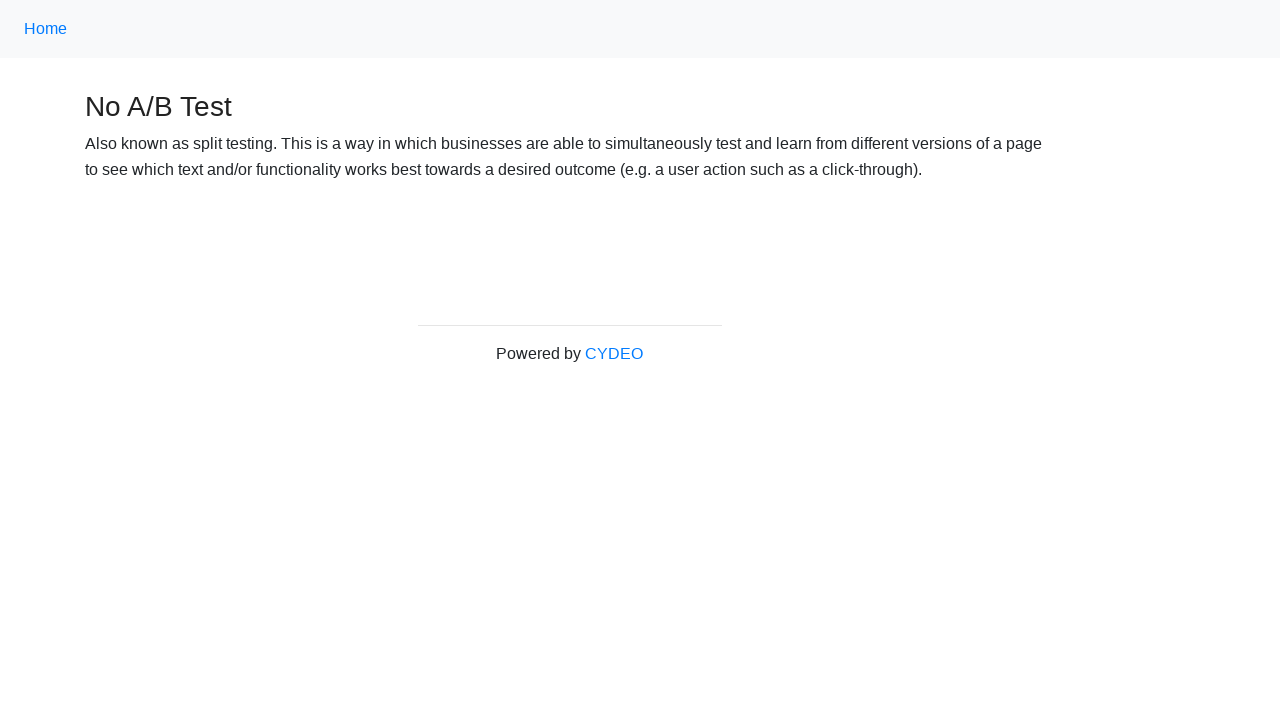

Waited for page to load (domcontentloaded)
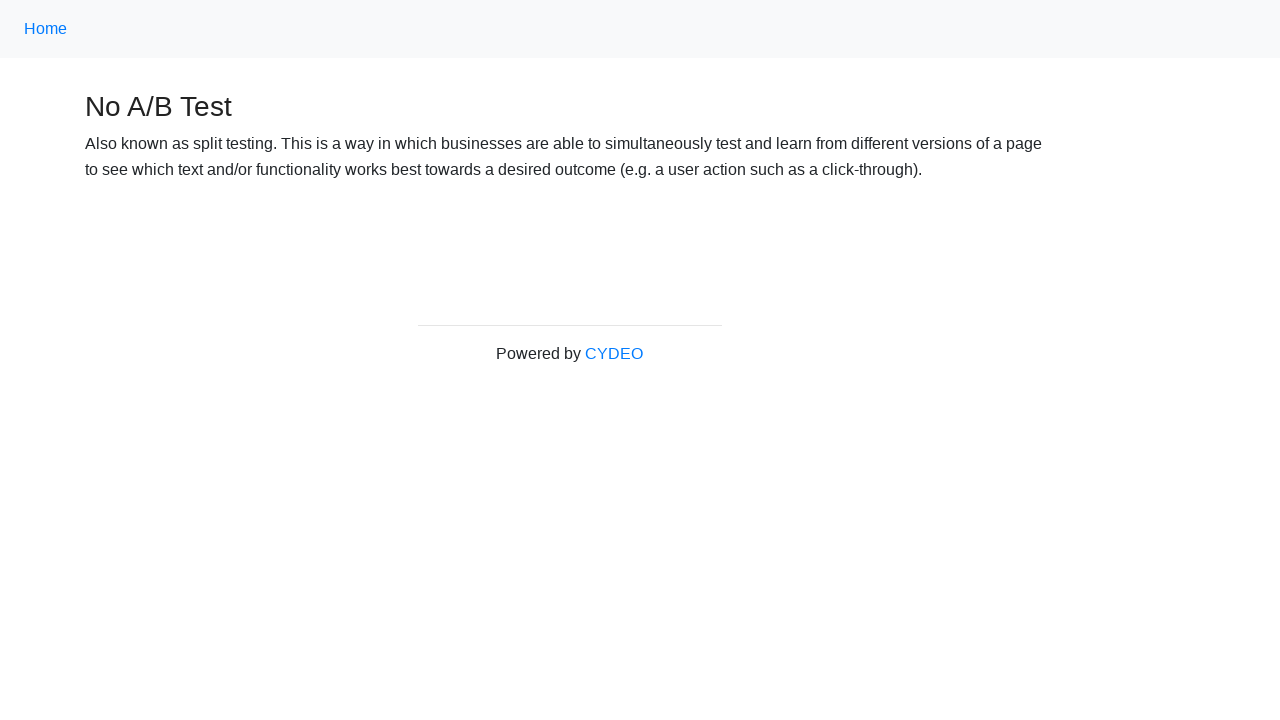

Verified page title is 'No A/B Test'
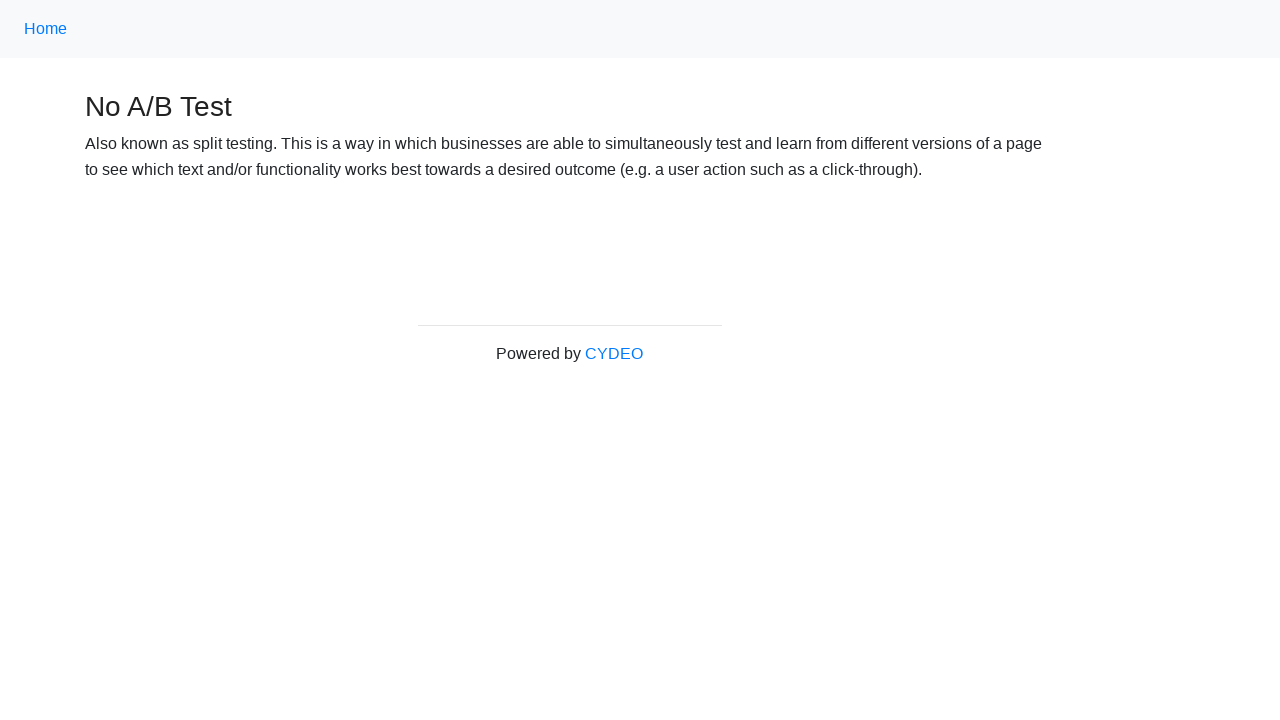

Navigated back to home page
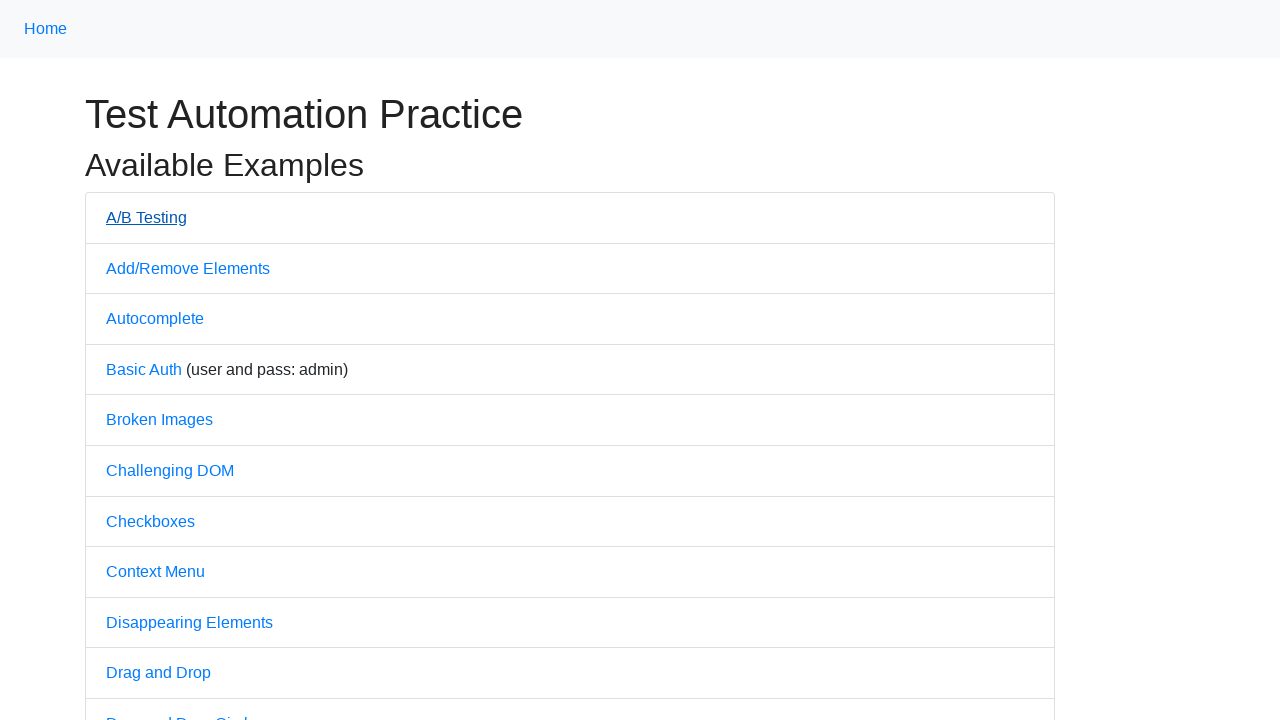

Waited for page to load (domcontentloaded)
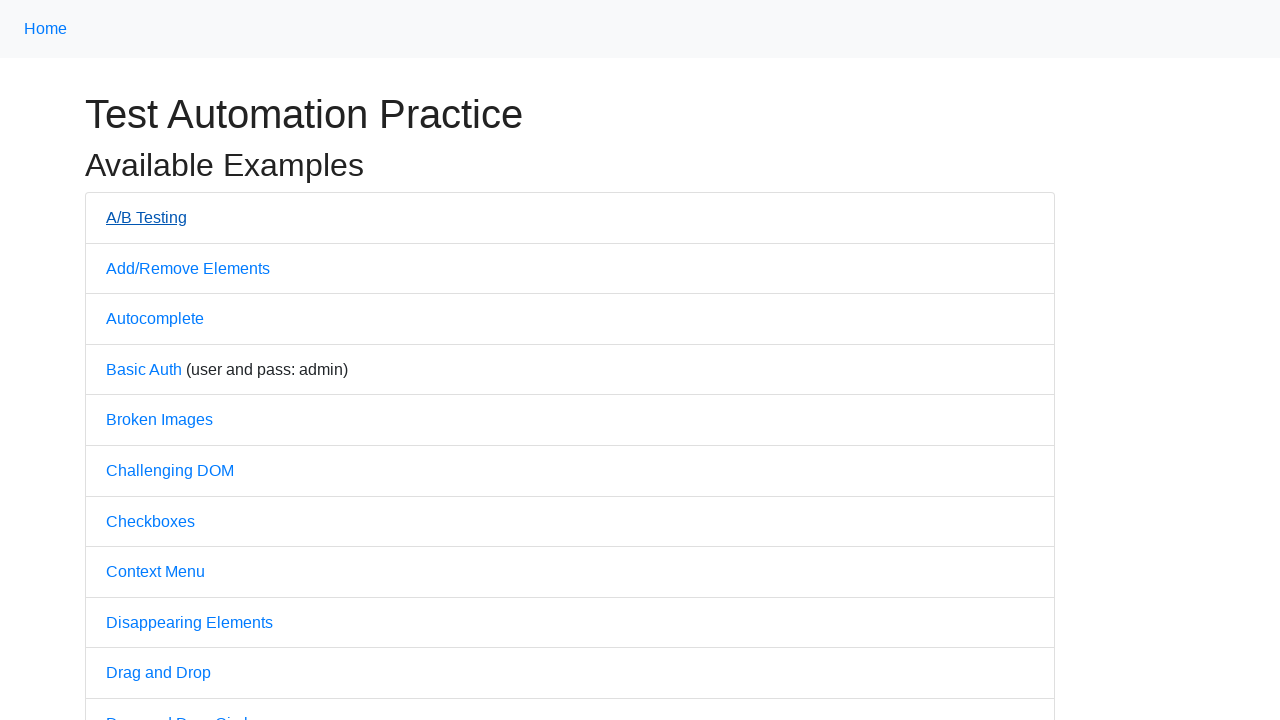

Verified page title is 'Practice'
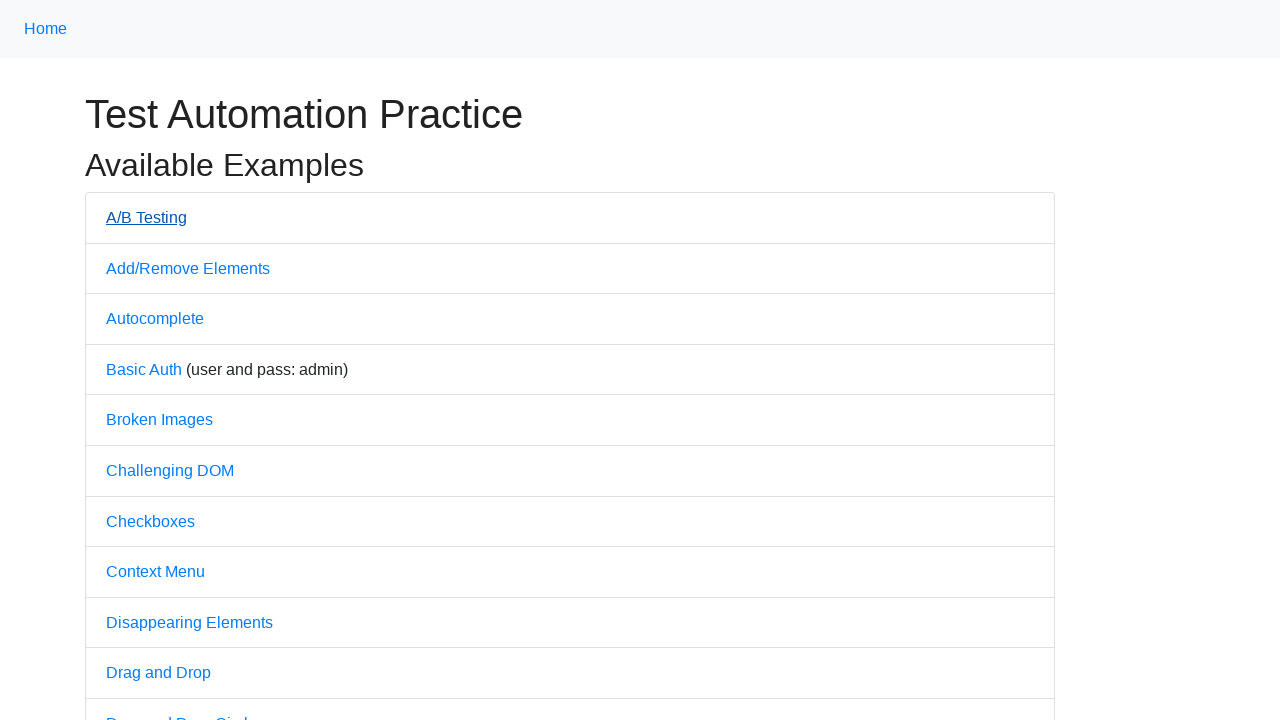

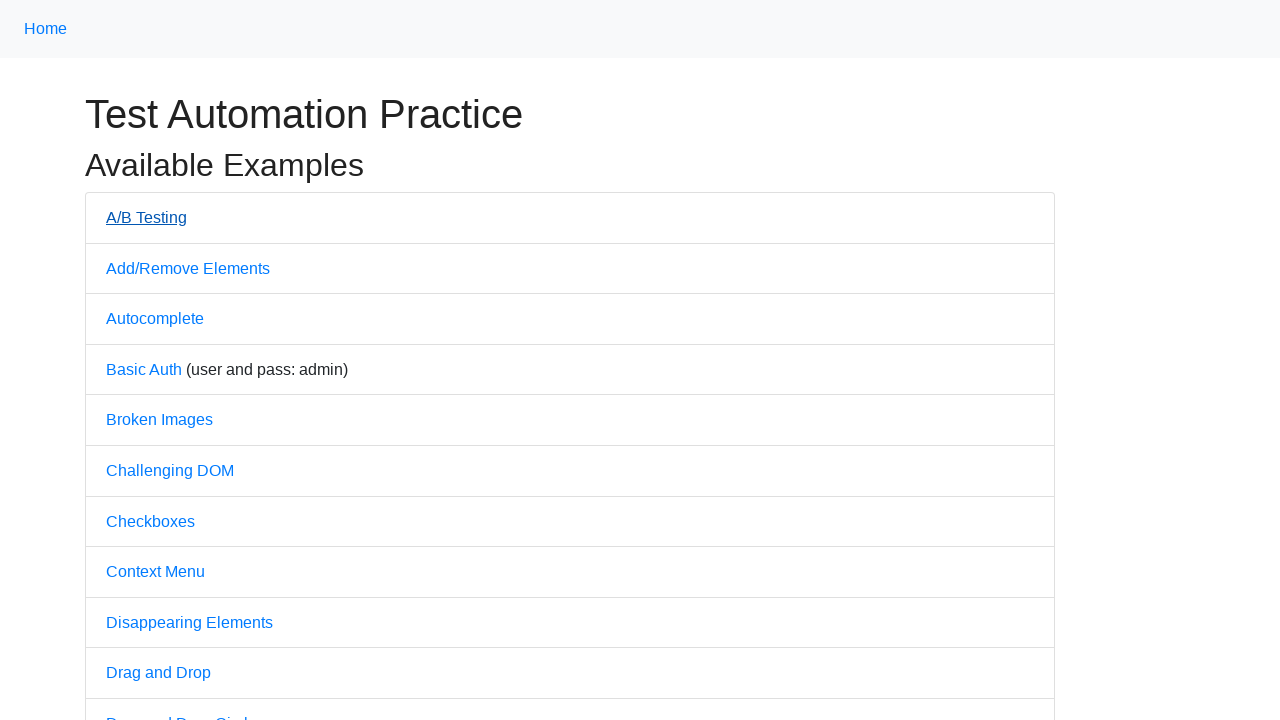